Opens a new tab and switches between tabs to verify content

Starting URL: https://demoqa.com/browser-windows

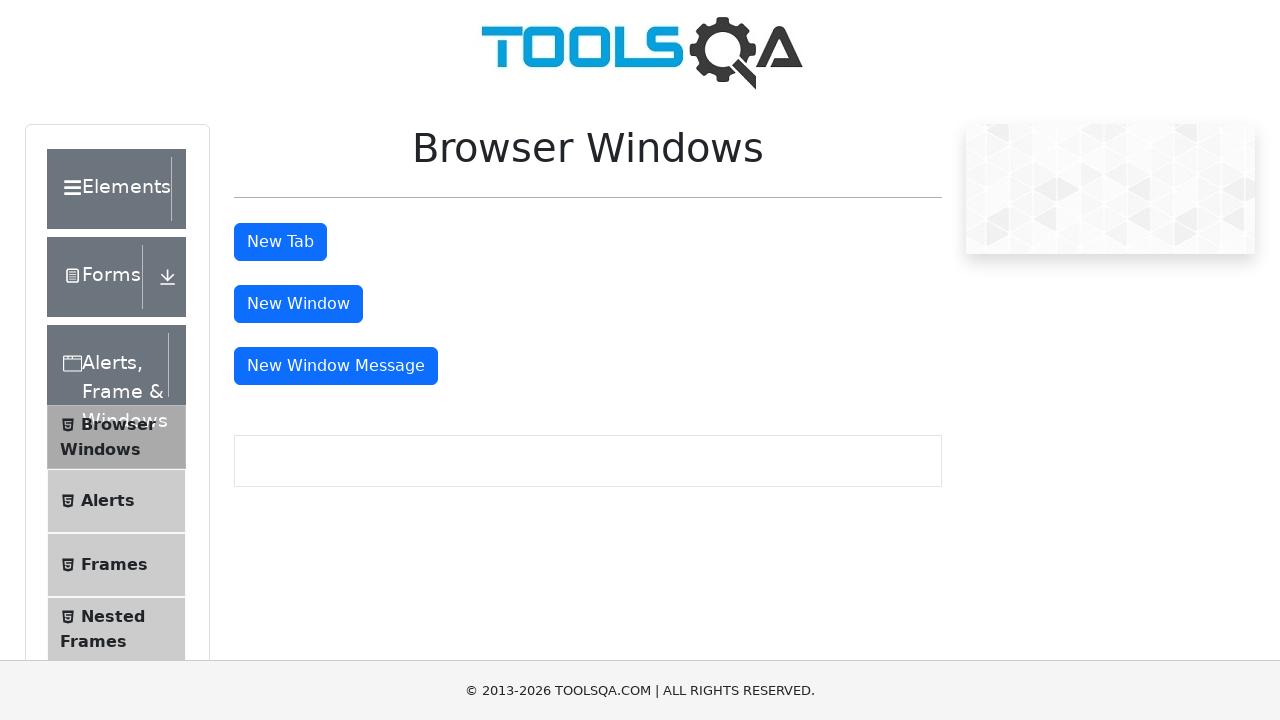

Scrolled down the page
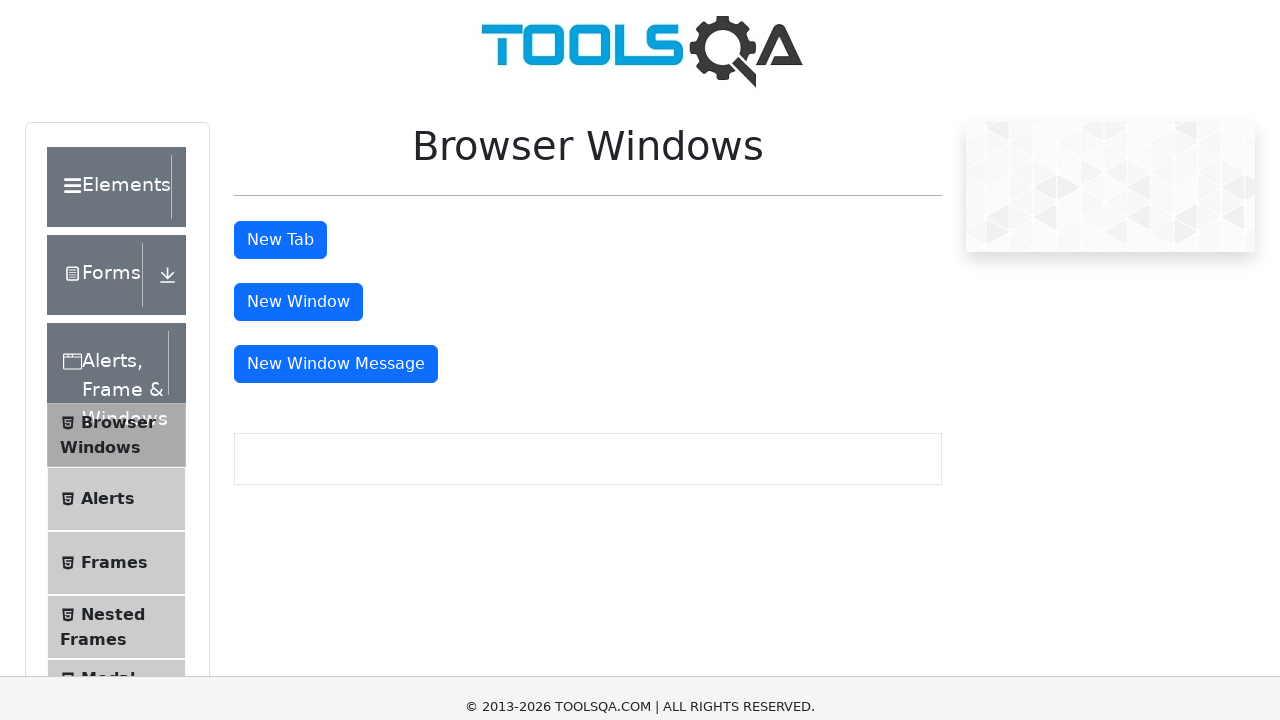

Clicked tab button to open new tab at (280, 19) on #tabButton
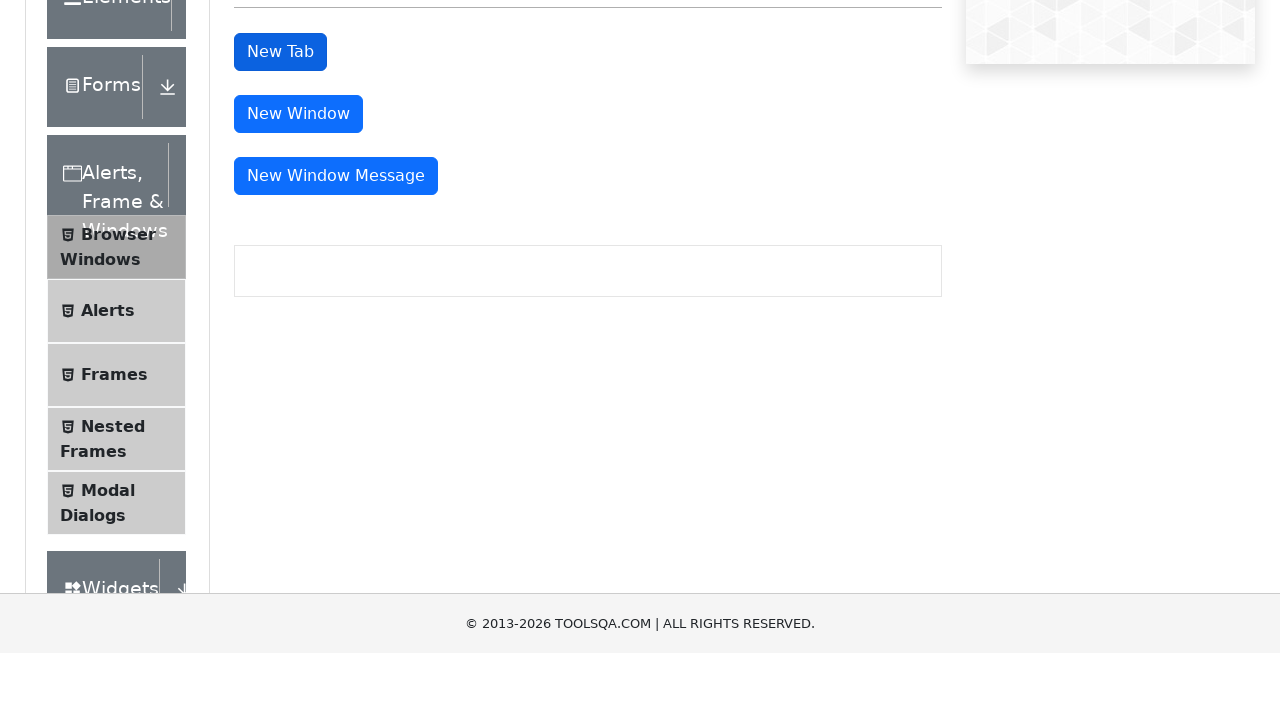

New tab opened and captured
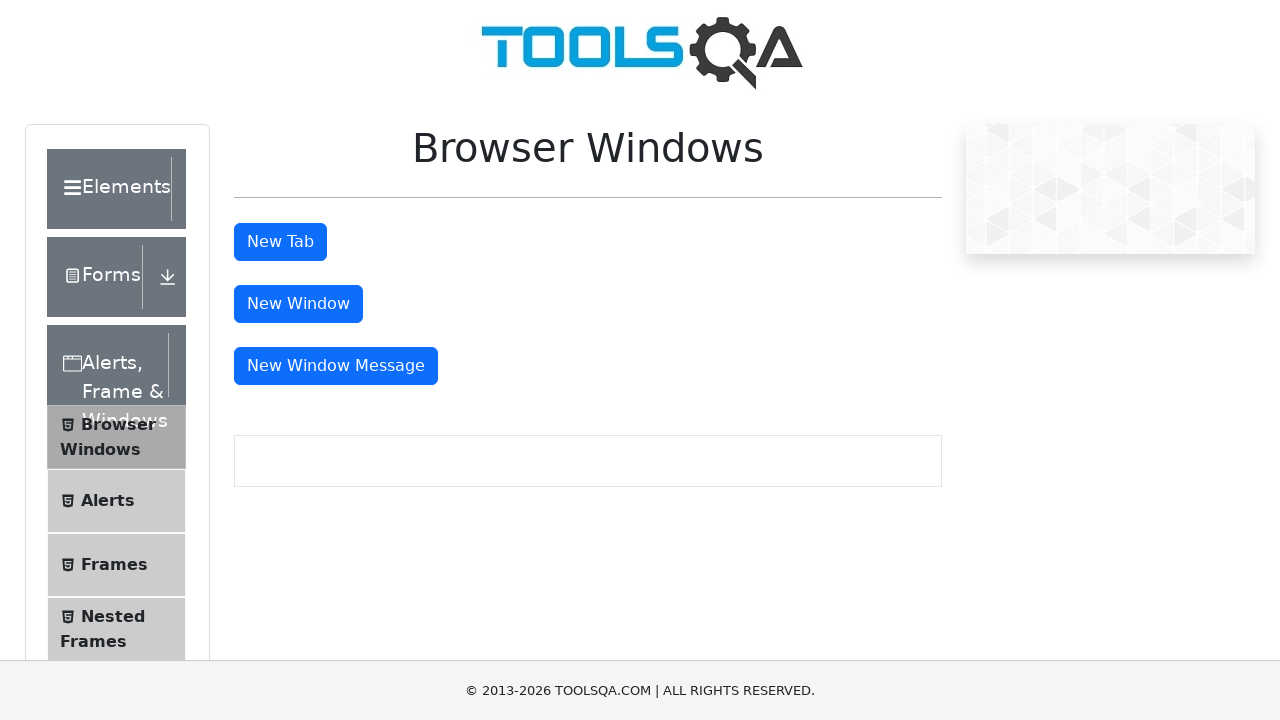

Verified sample heading content in new tab
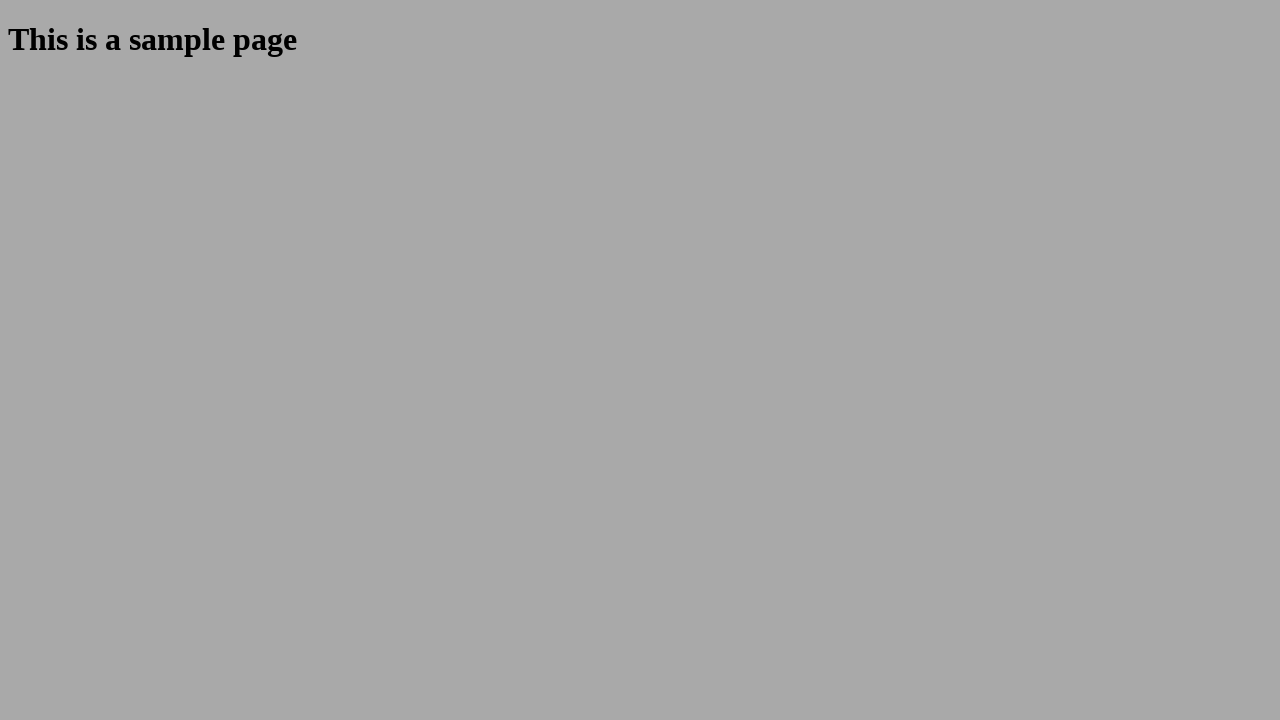

Closed the new tab
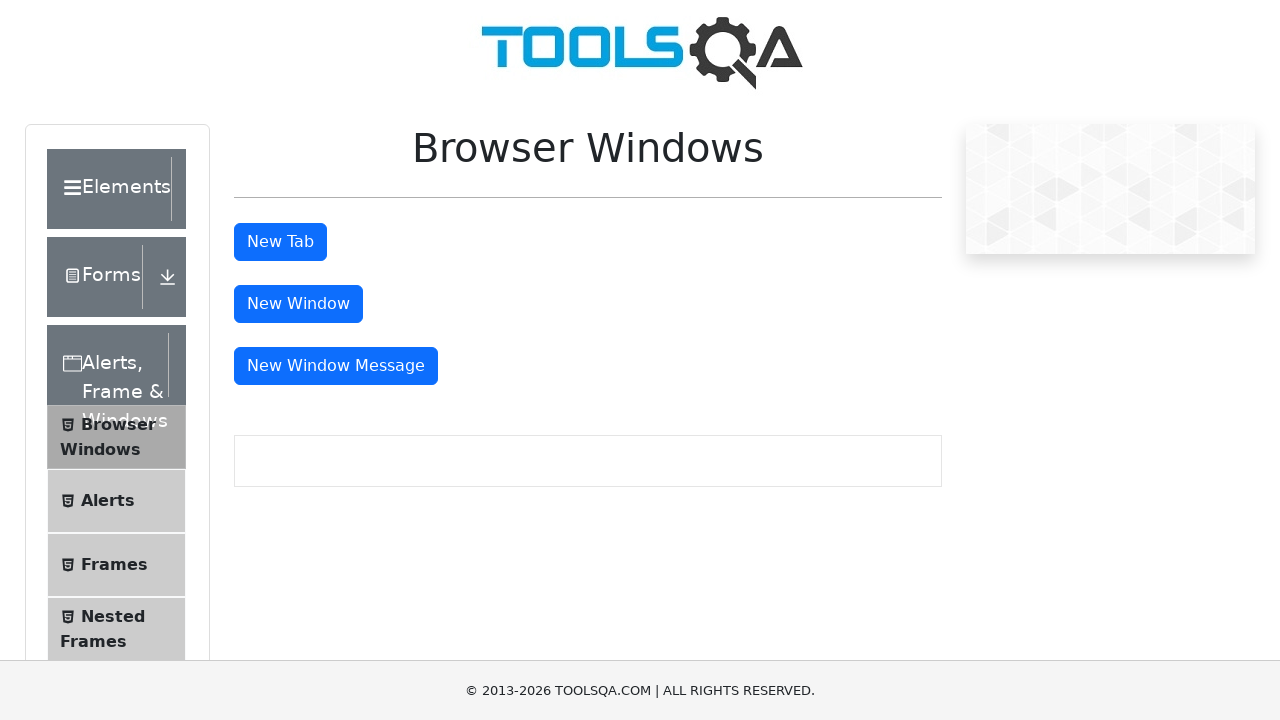

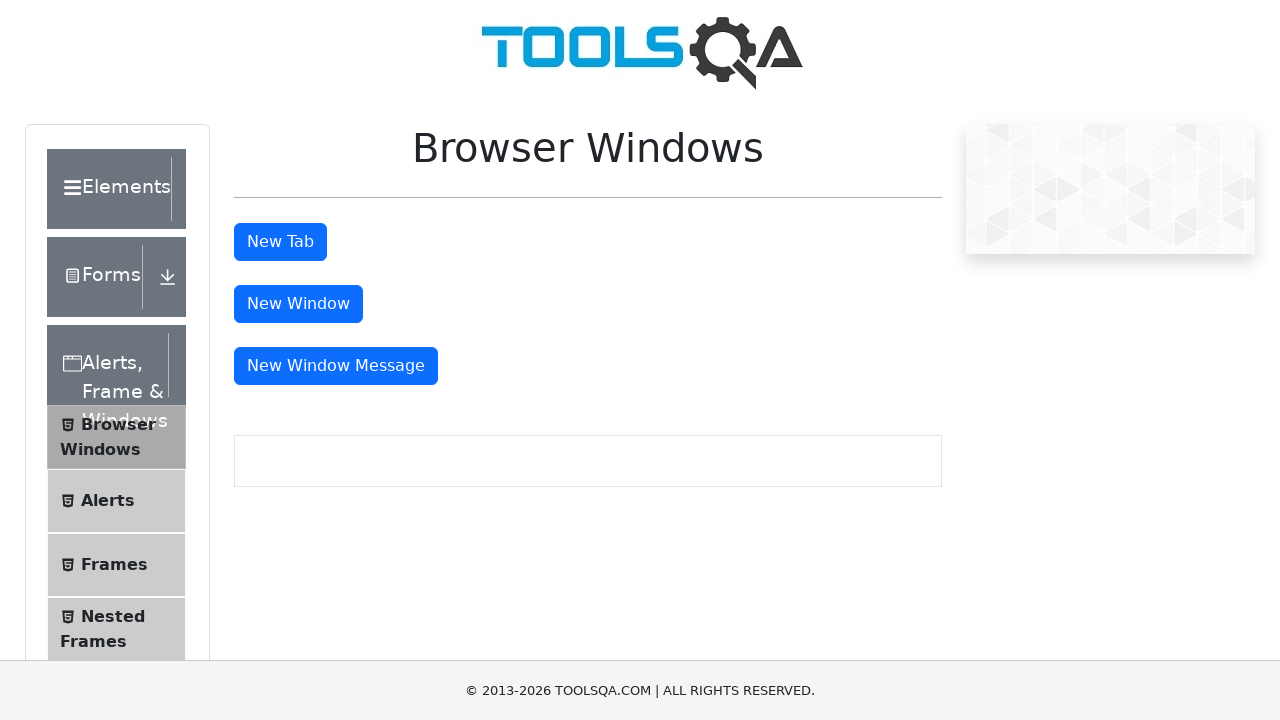